Opens the Flipkart homepage and verifies the page loads successfully

Starting URL: https://www.flipkart.com/

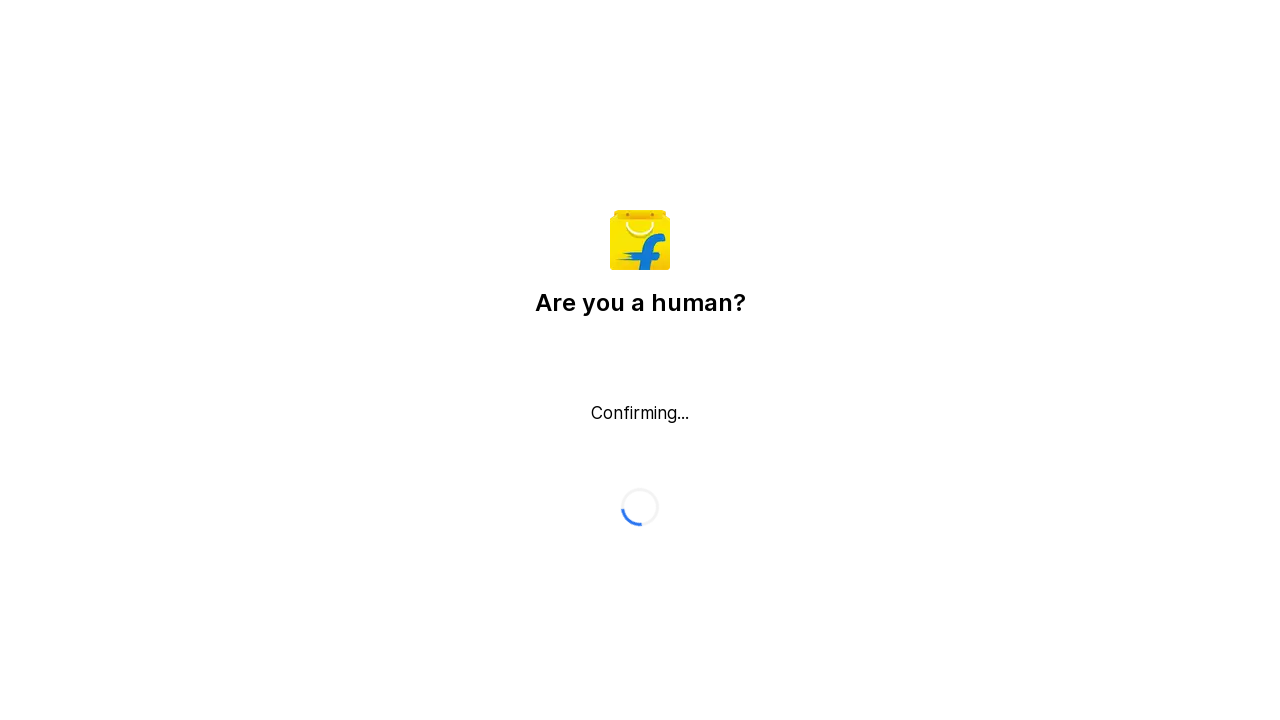

Waited for DOM content to load on Flipkart homepage
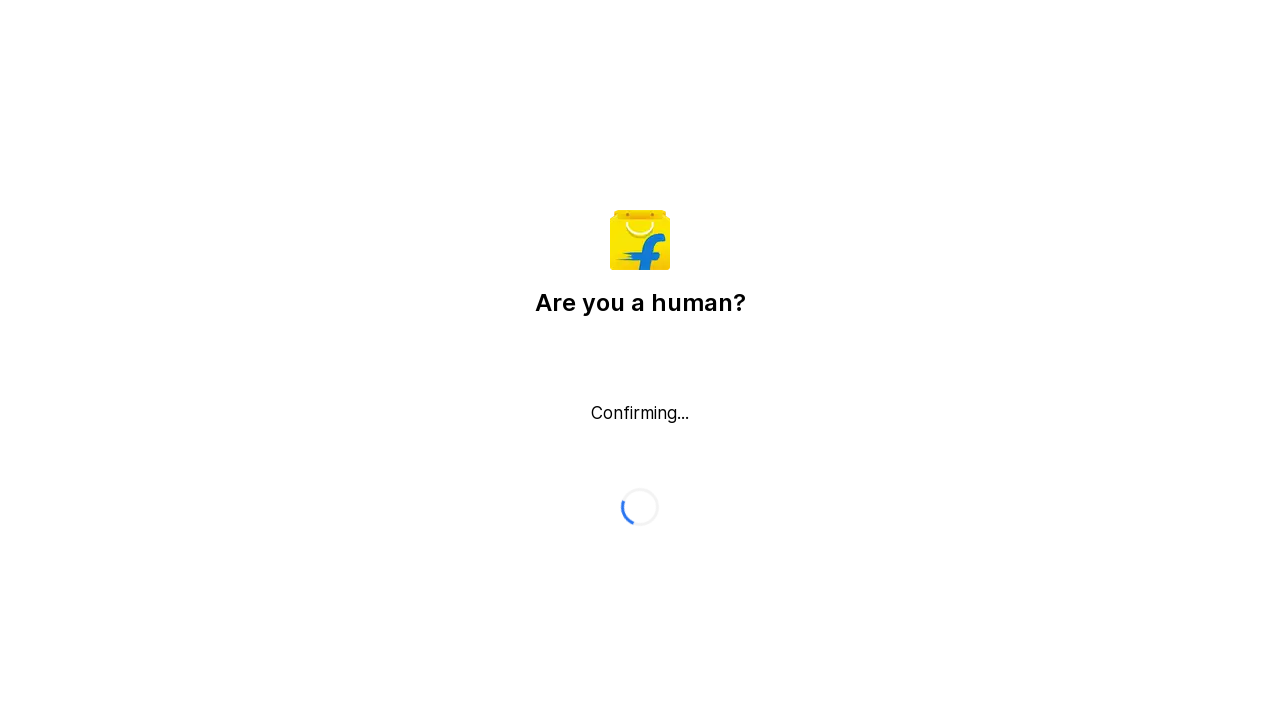

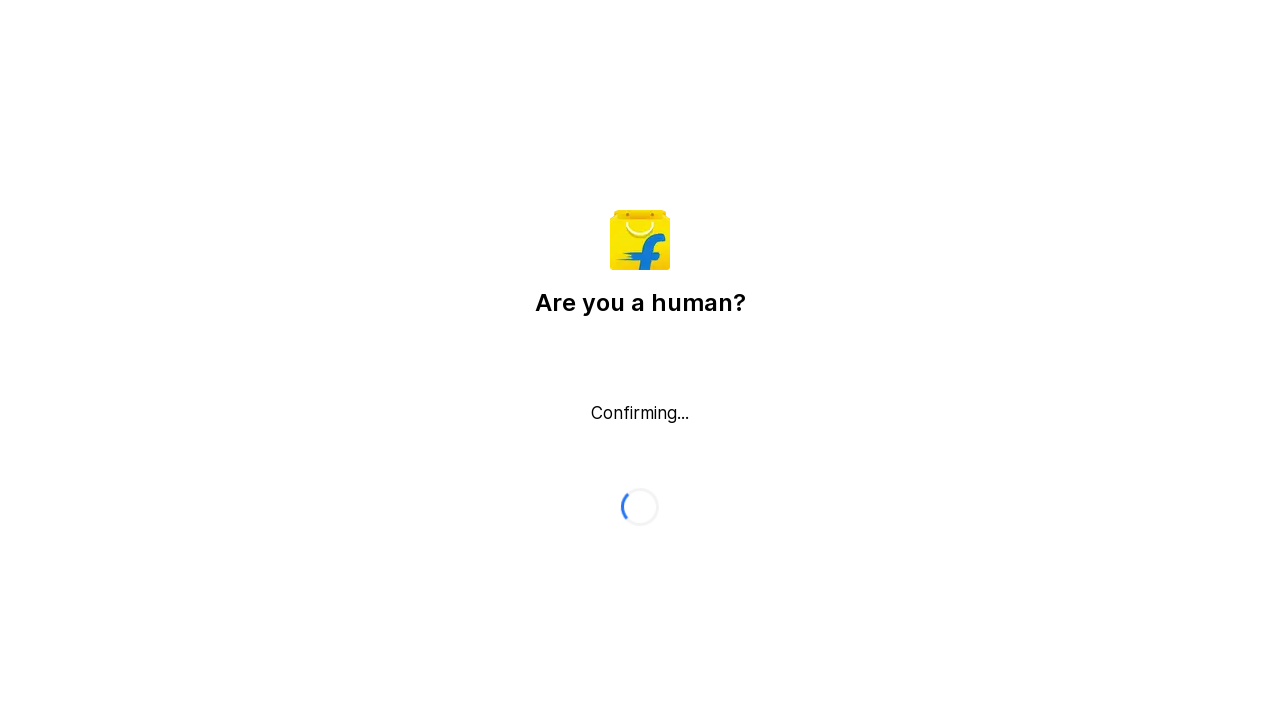